Navigates to the TestLeaf Herokuapp page and maximizes the browser window

Starting URL: http://testleaf.herokuapp.com/

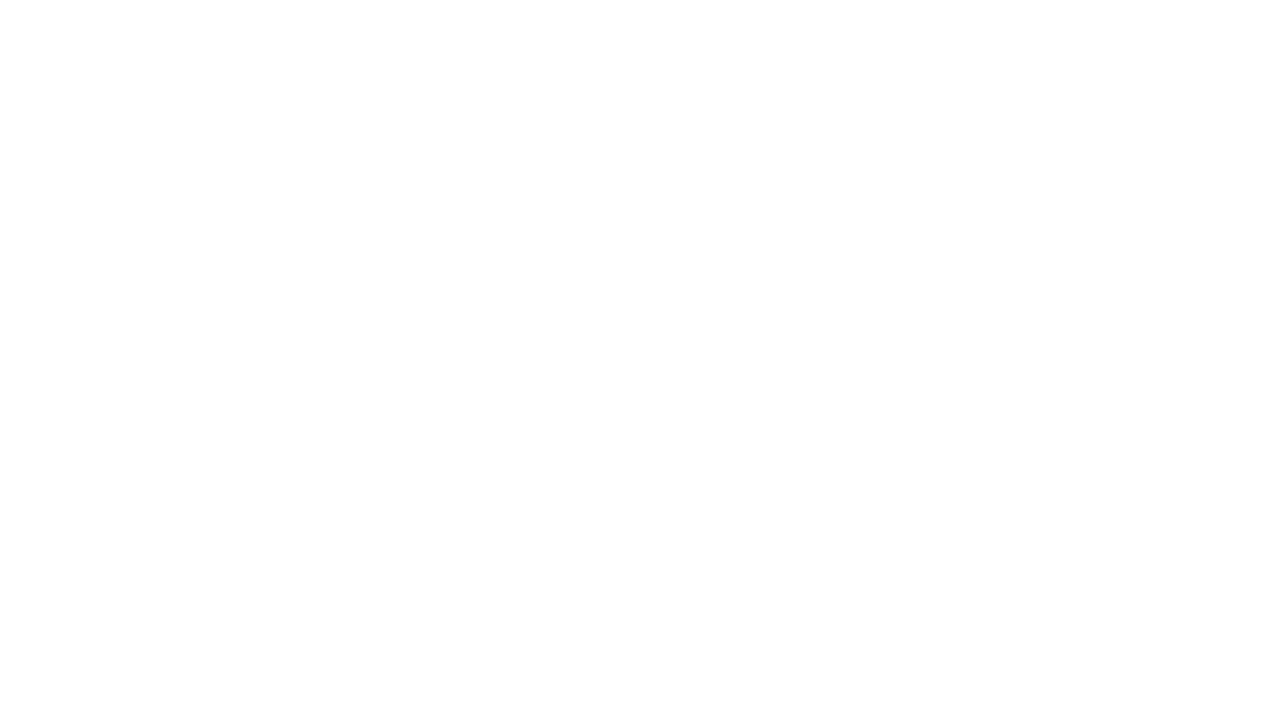

Navigated to TestLeaf Herokuapp page at http://testleaf.herokuapp.com/
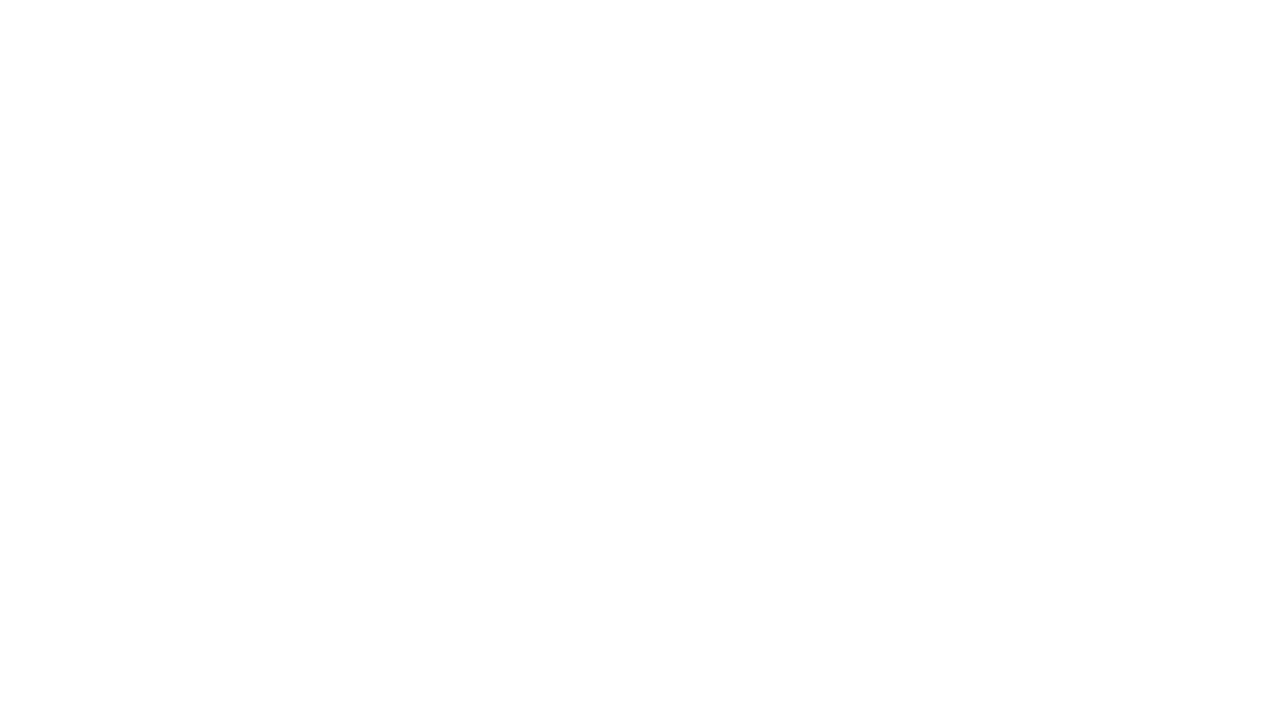

Maximized browser window to 1920x1080 resolution
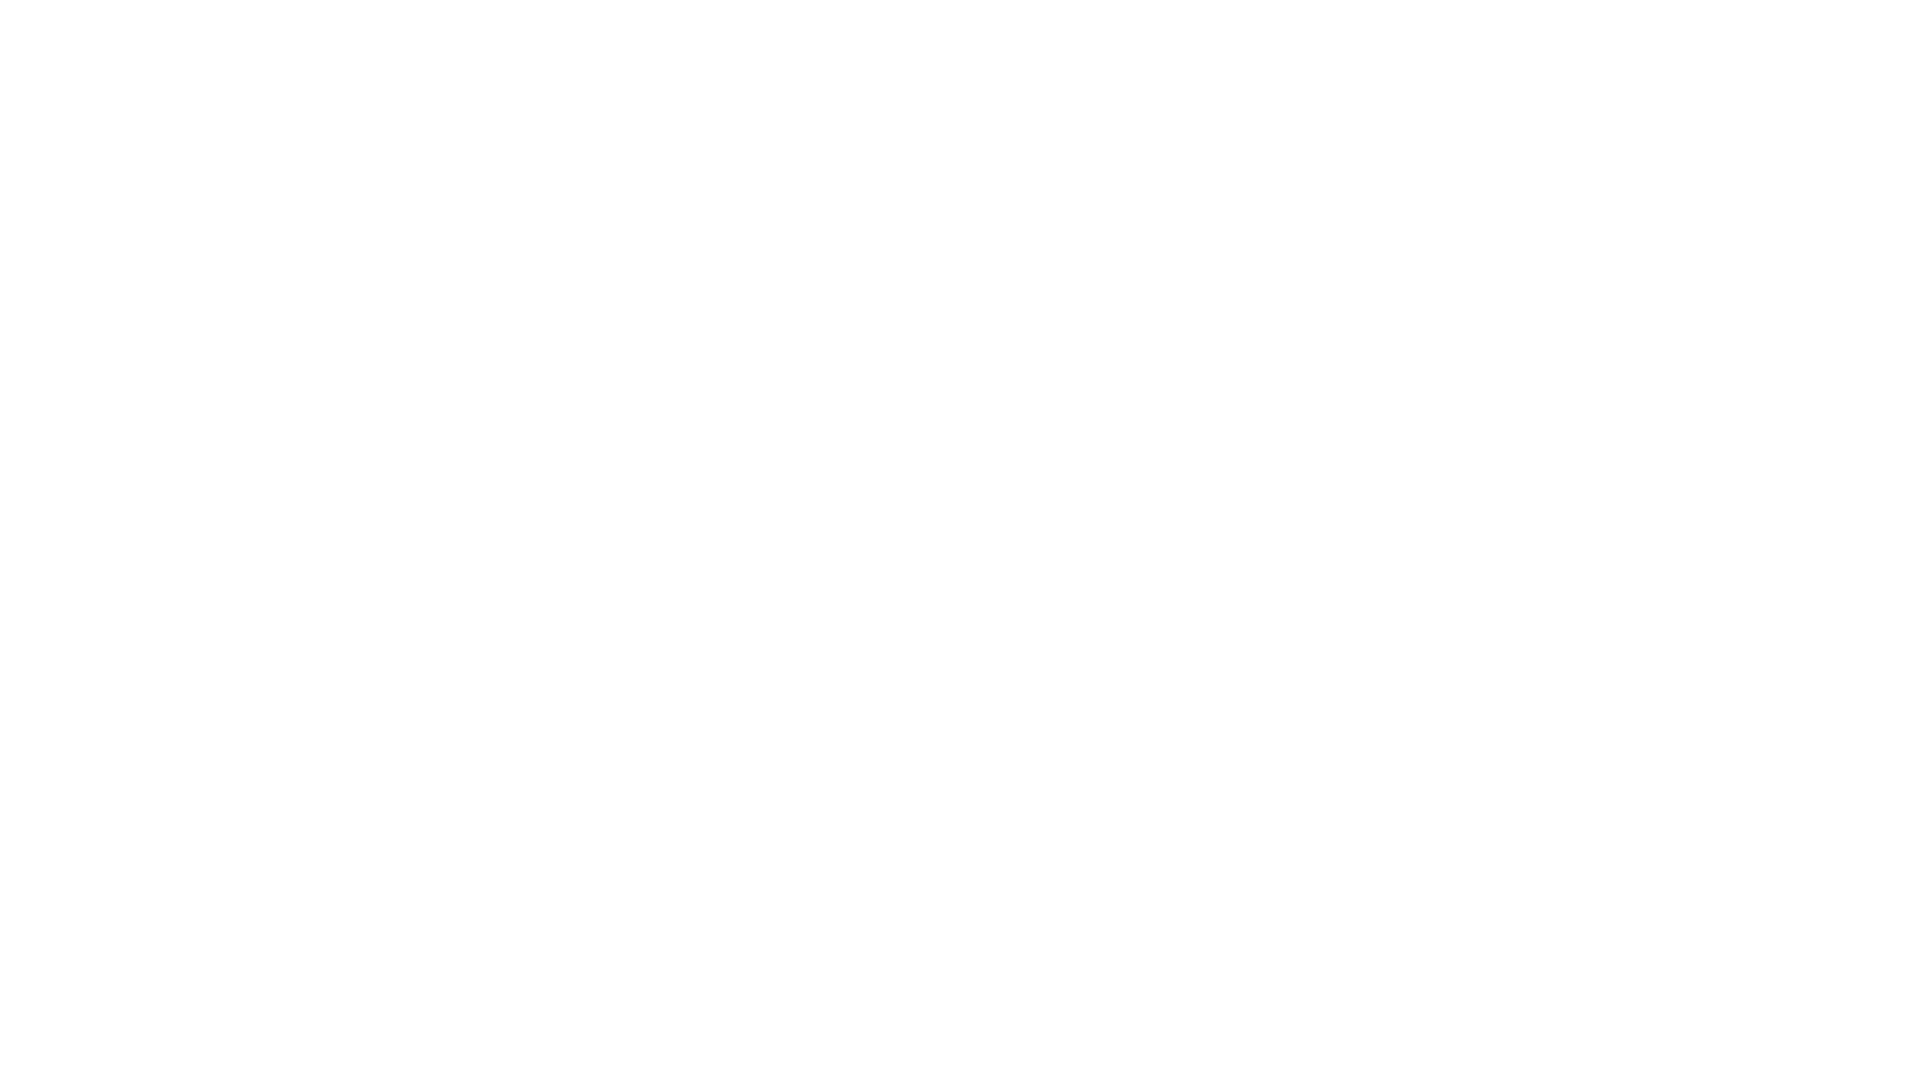

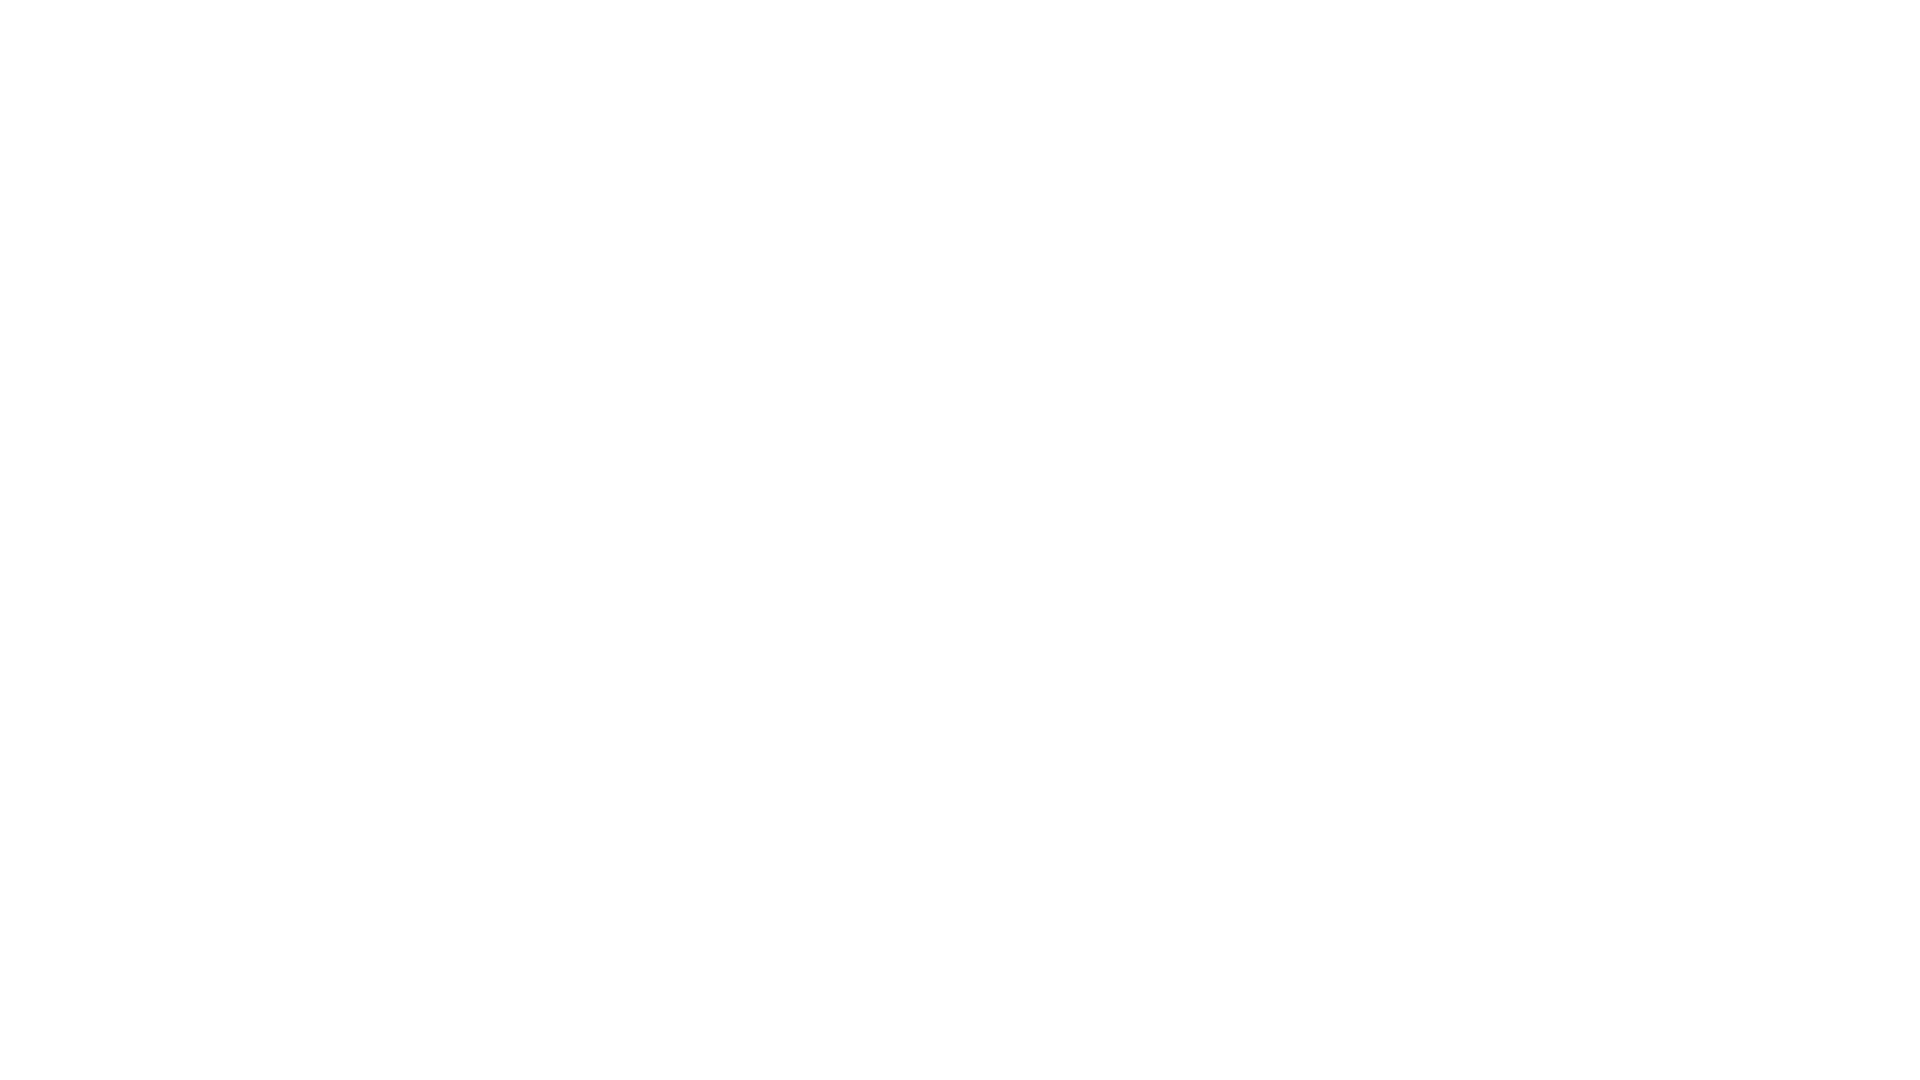